Tests W3Schools search functionality by searching for "HTML Tutorial" and verifying the result page

Starting URL: https://www.w3schools.com/

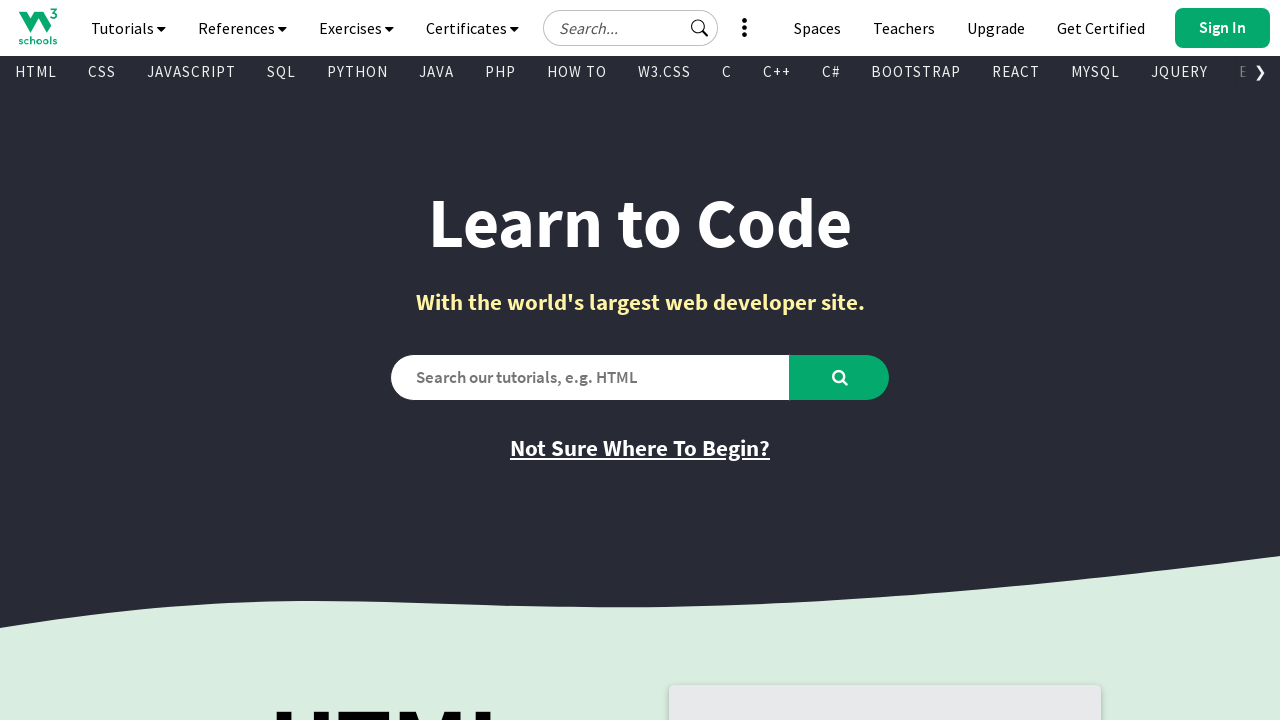

Verified initial page title is 'W3Schools Online Web Tutorials'
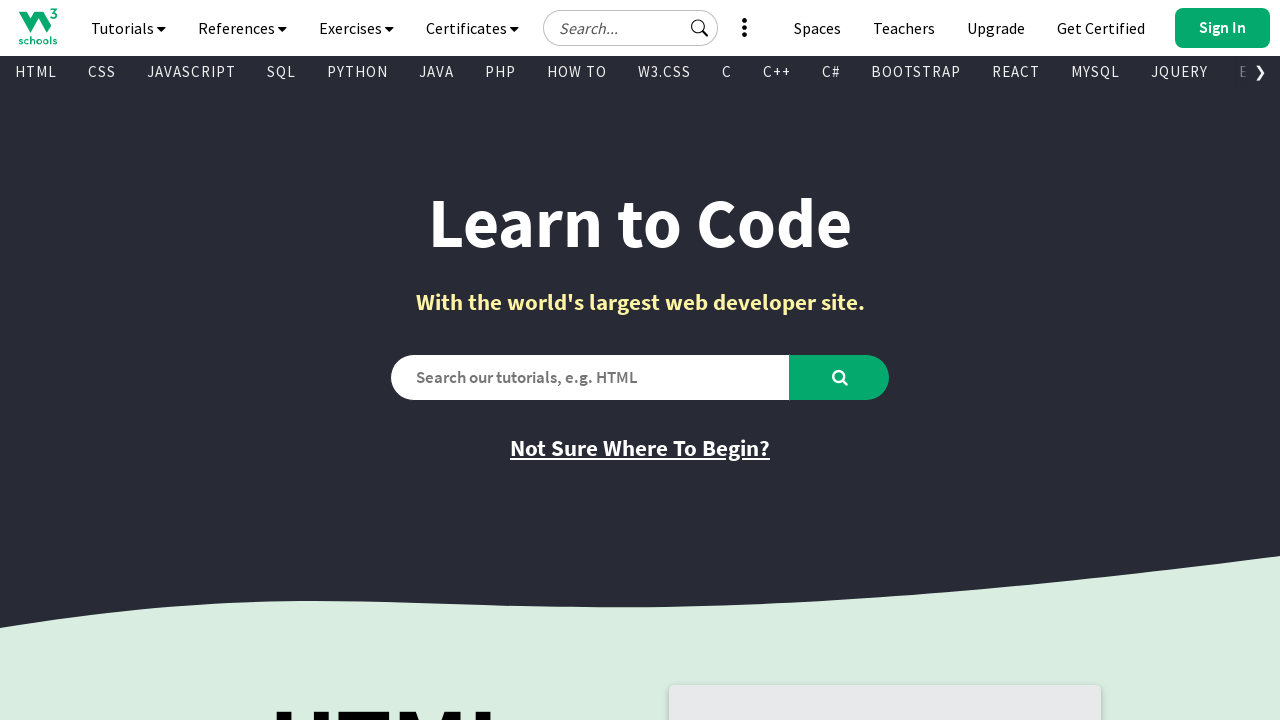

Filled search box with 'HTML Tutorial' on #search2
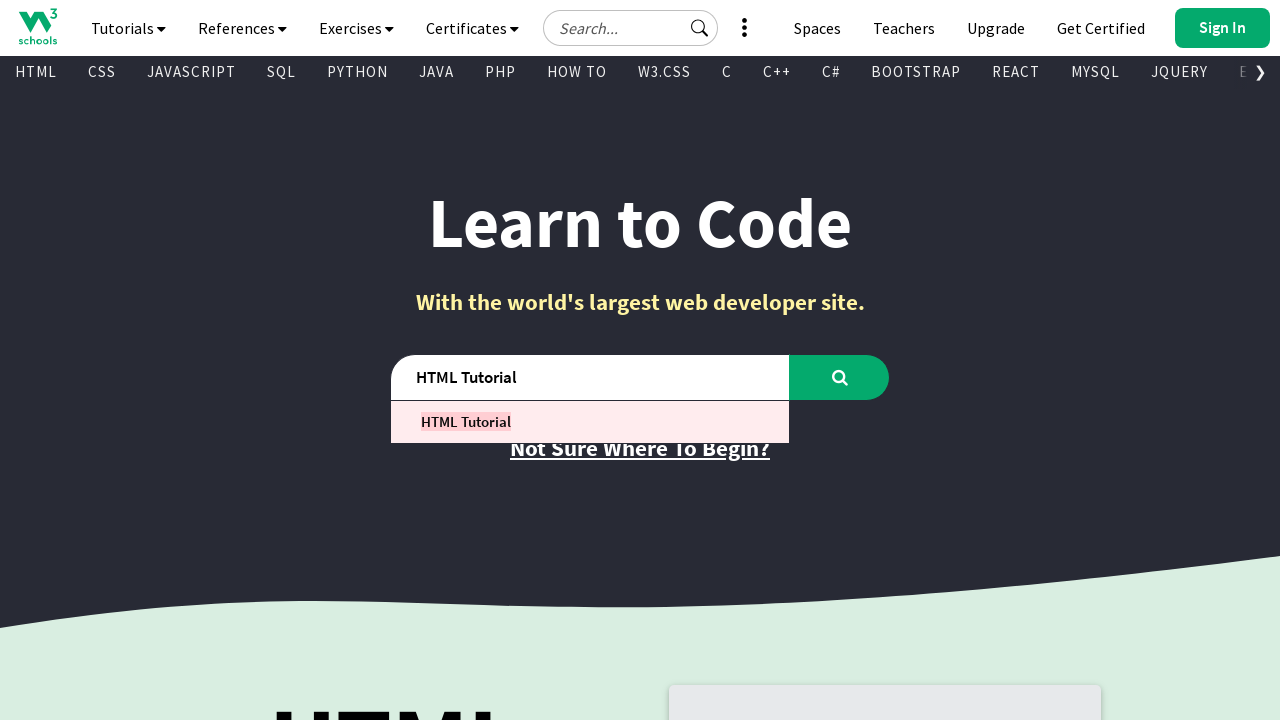

Clicked search button at (840, 377) on #learntocode_searchbtn
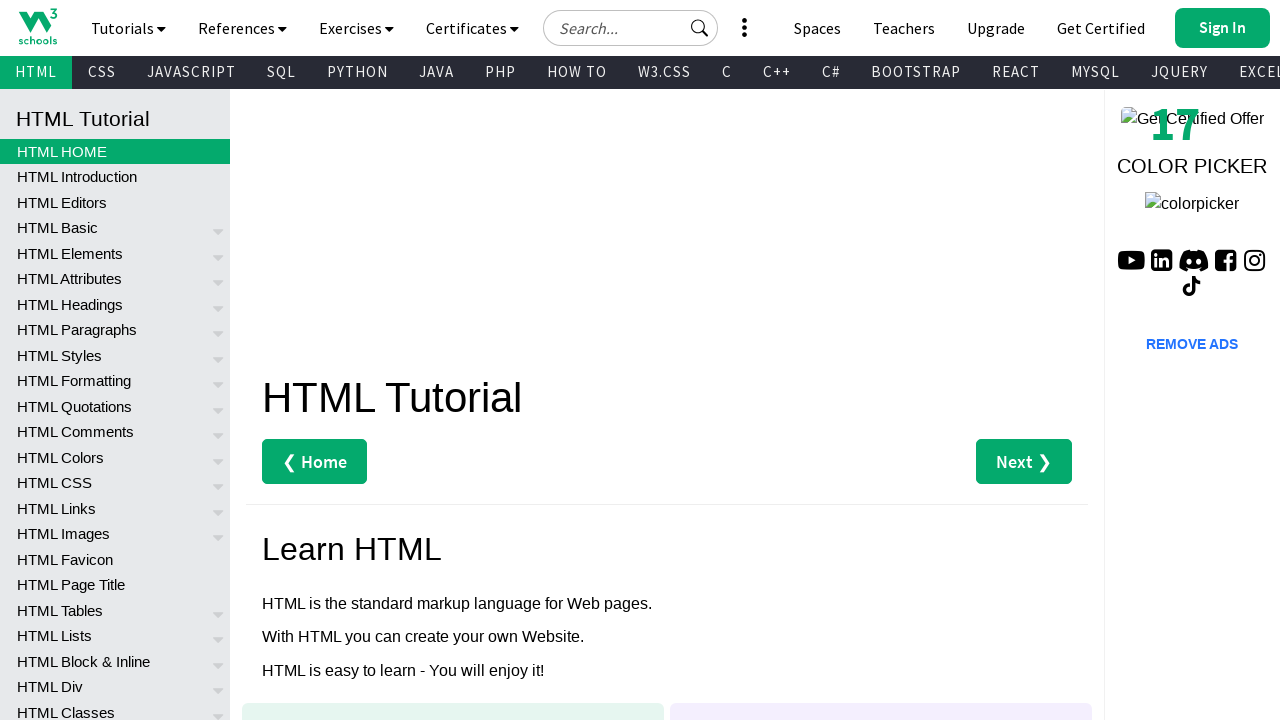

Verified result page title is 'HTML Tutorial'
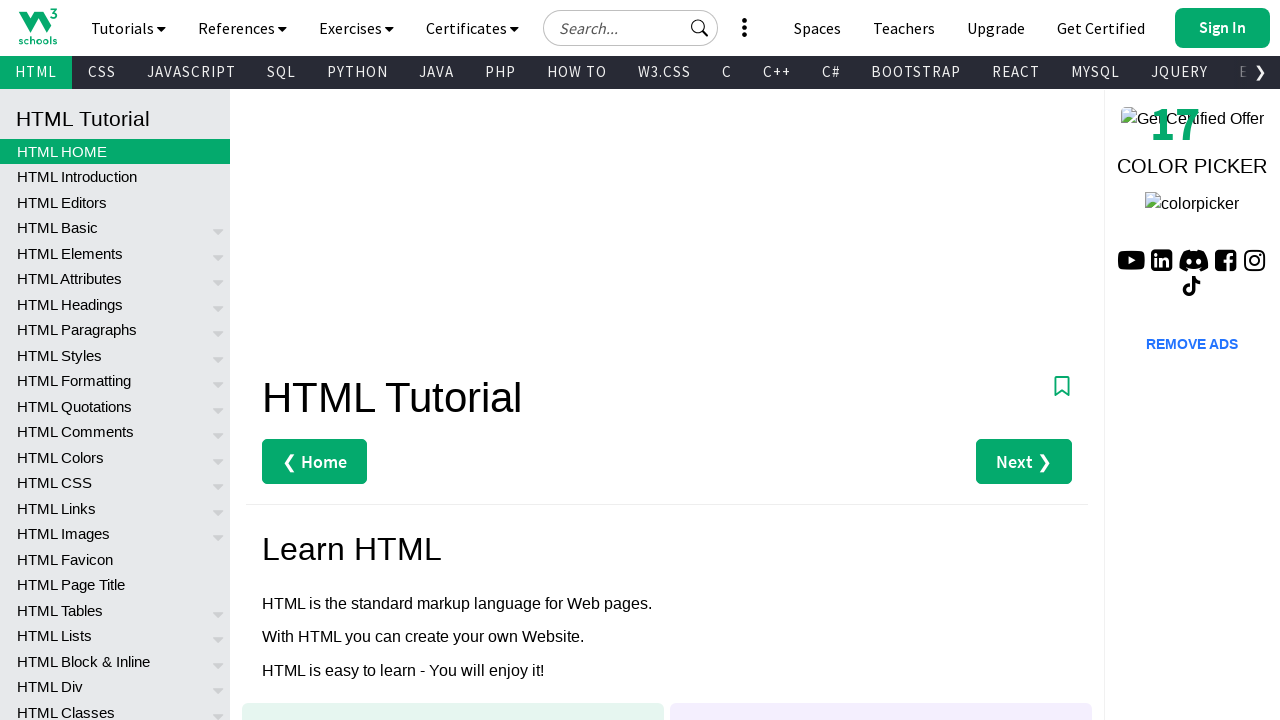

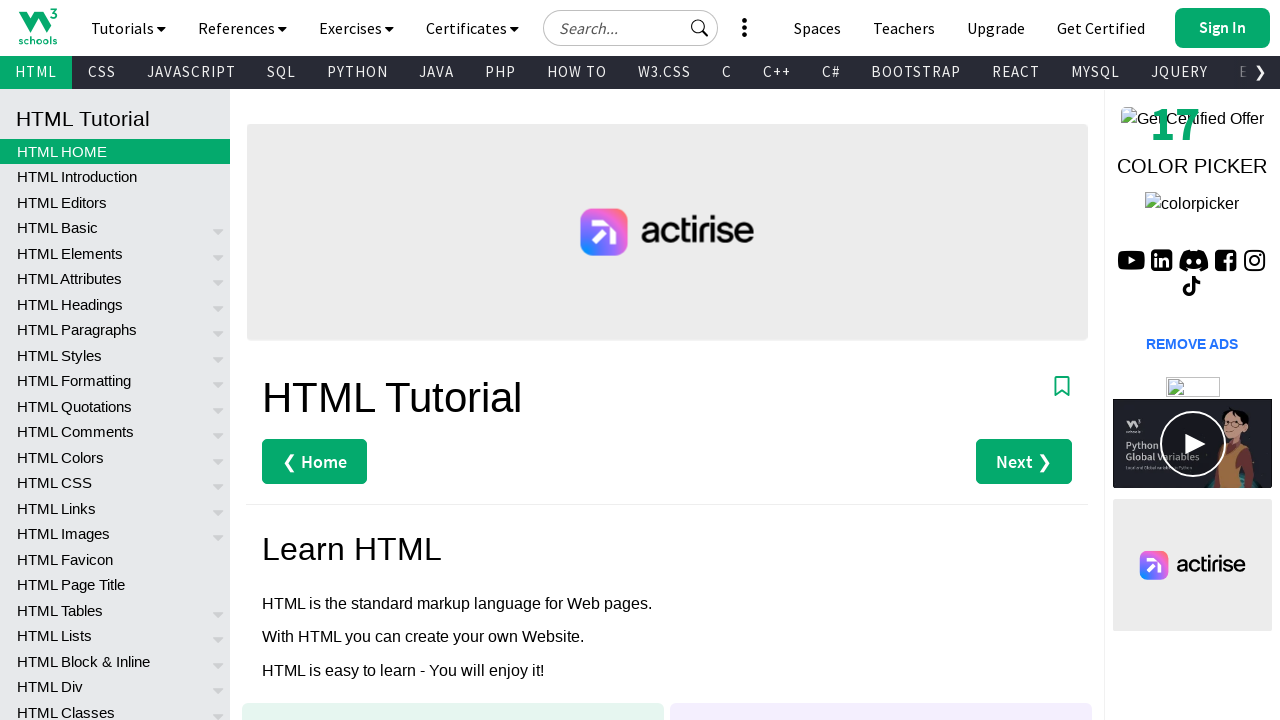